Tests basic navigation to the Emol news website, verifies the page loads correctly by checking for a specific date/modification element on the homepage.

Starting URL: https://www.emol.com/

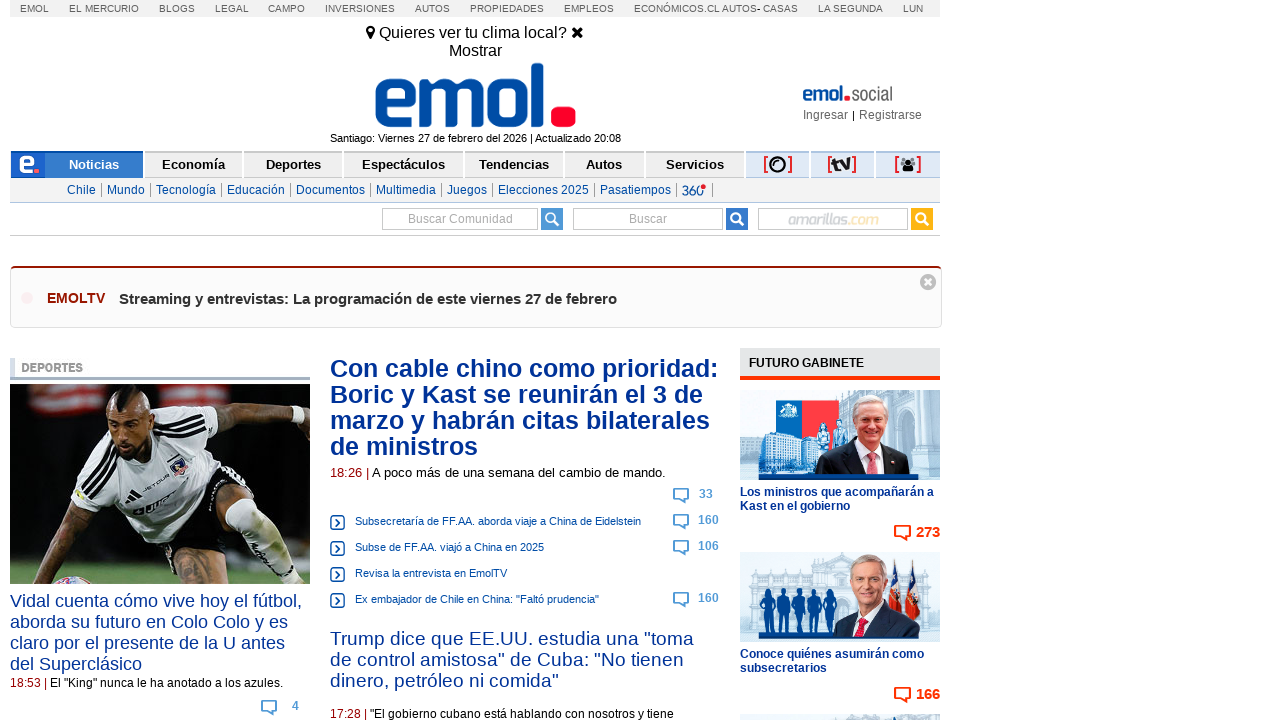

Navigated to Emol news website homepage
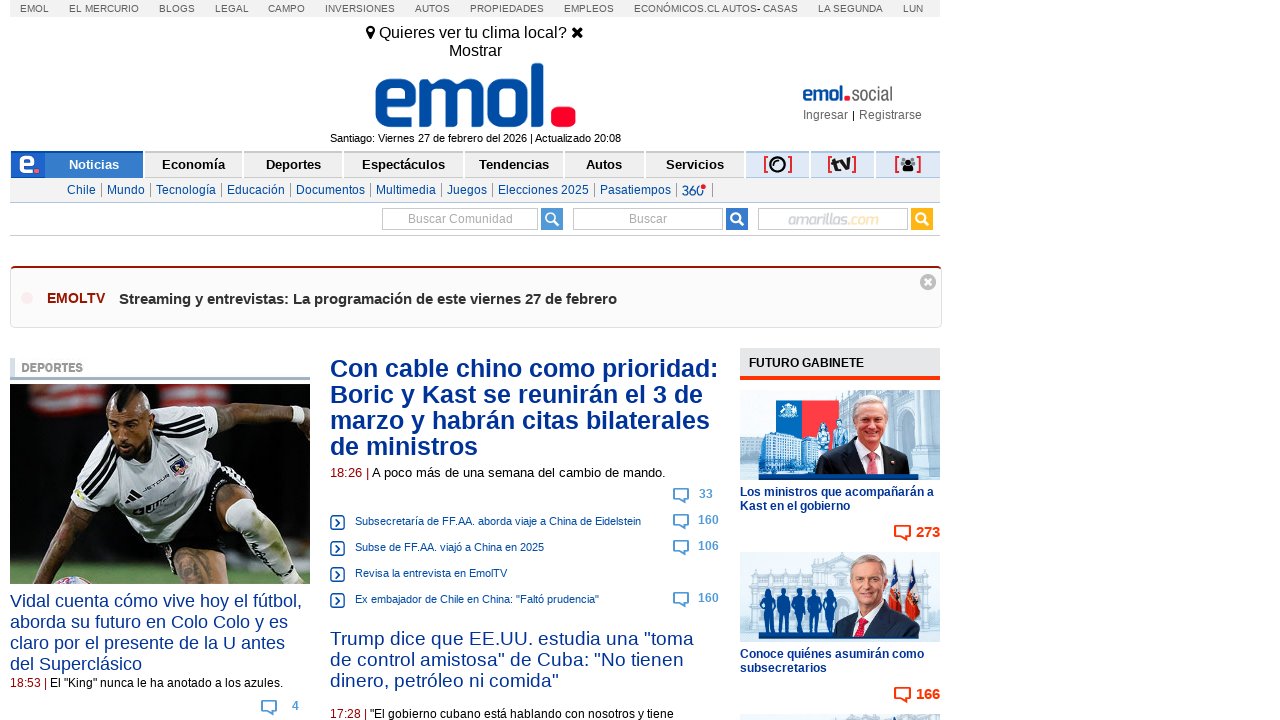

Verified date/modification element is present on homepage
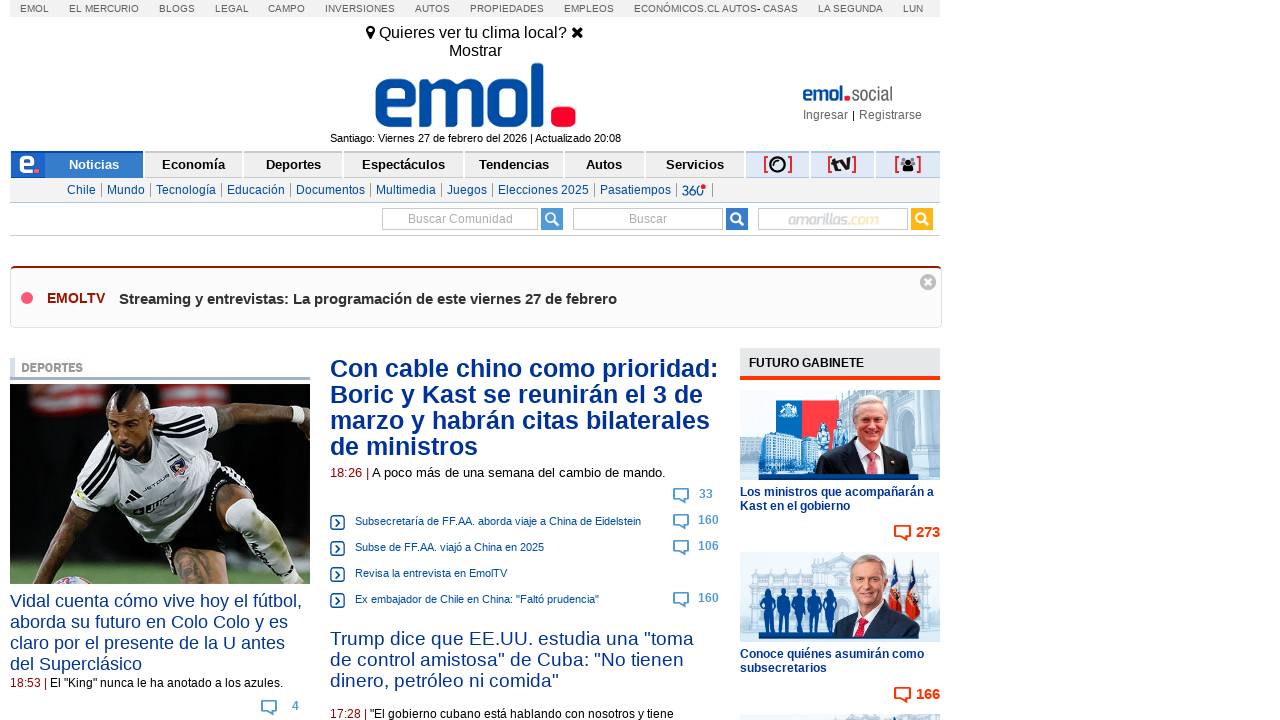

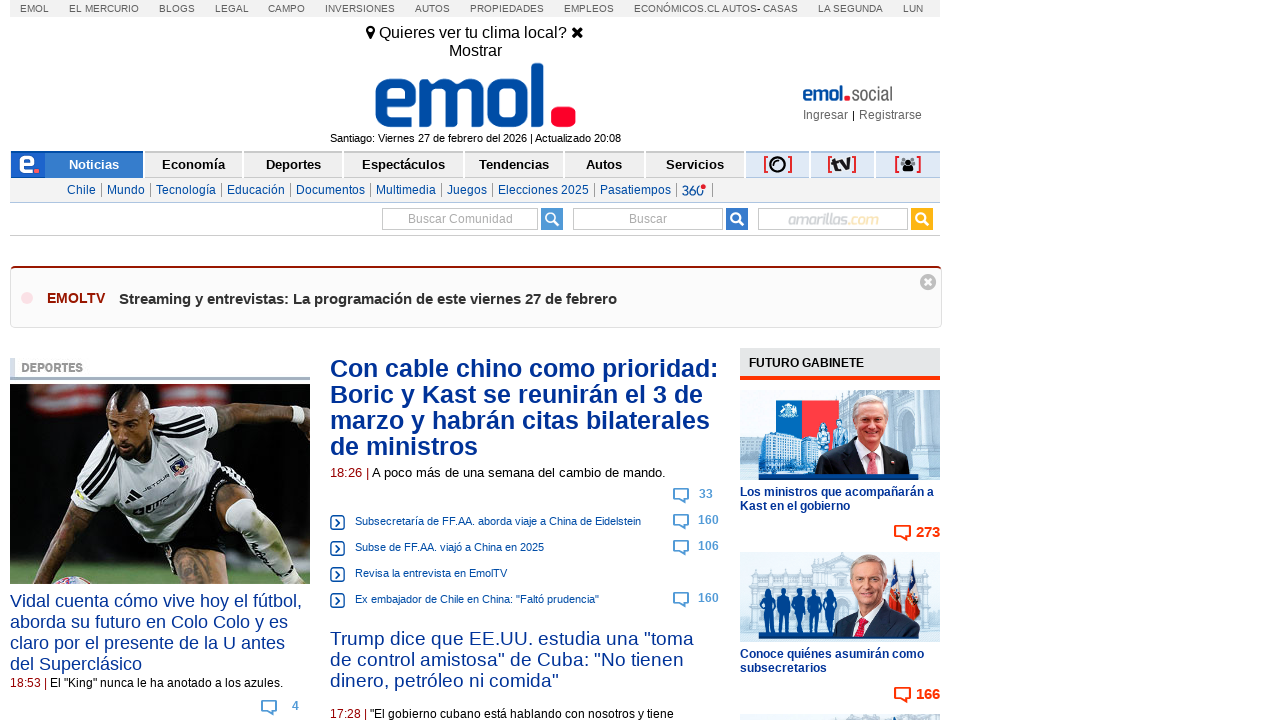